Tests dismissing a JavaScript confirm dialog by clicking the second button and verifying the result message

Starting URL: https://testcenter.techproeducation.com/index.php?page=javascript-alerts

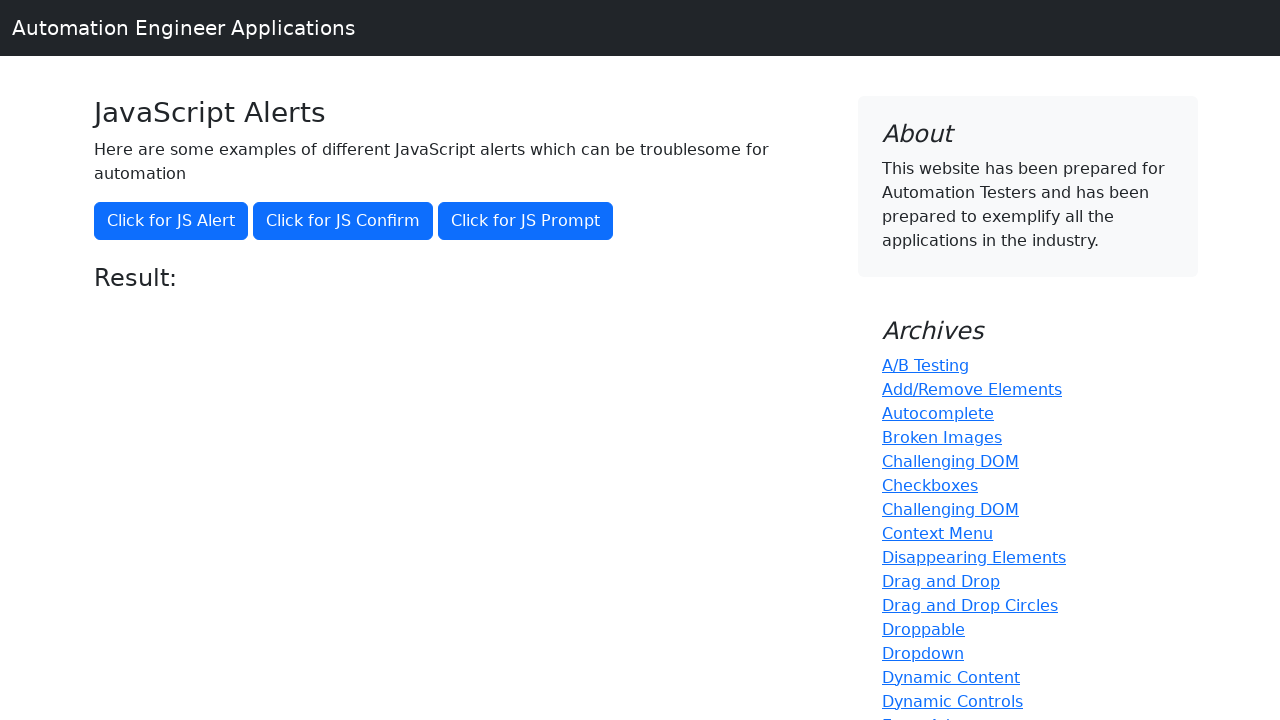

Clicked the second button to trigger confirm dialog at (343, 221) on (//button)[2]
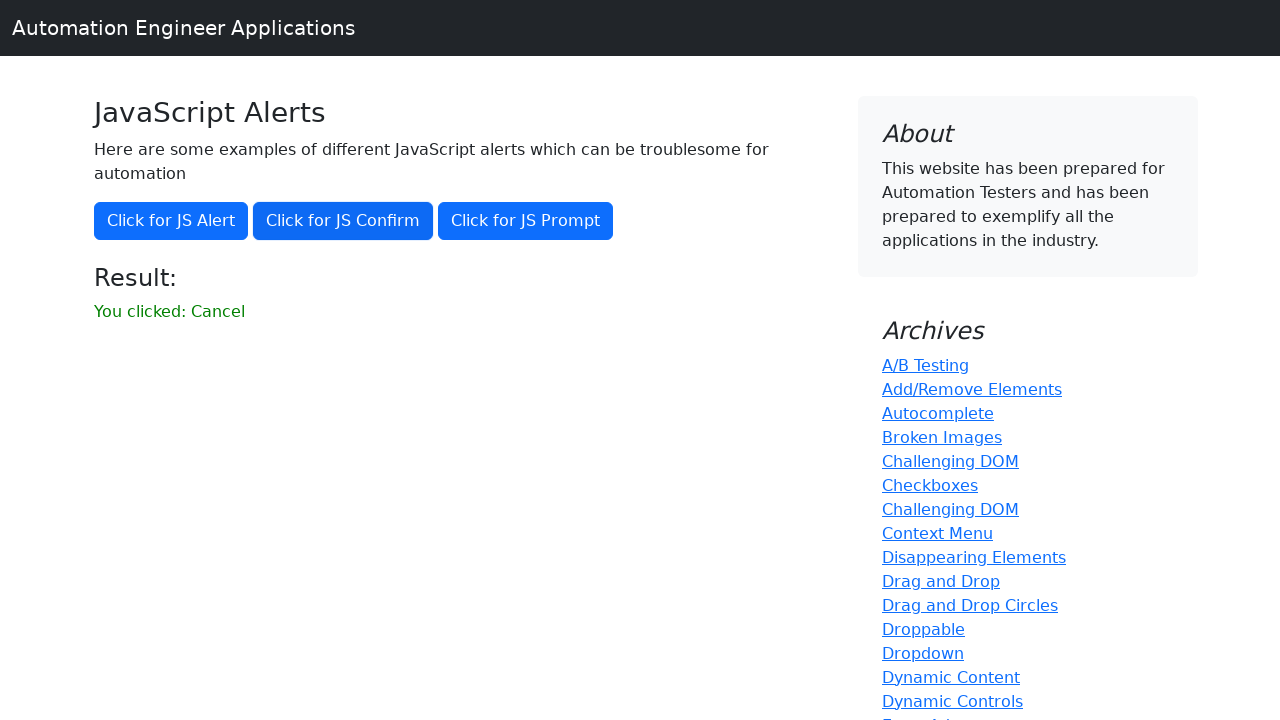

Set up dialog handler to dismiss confirm dialog
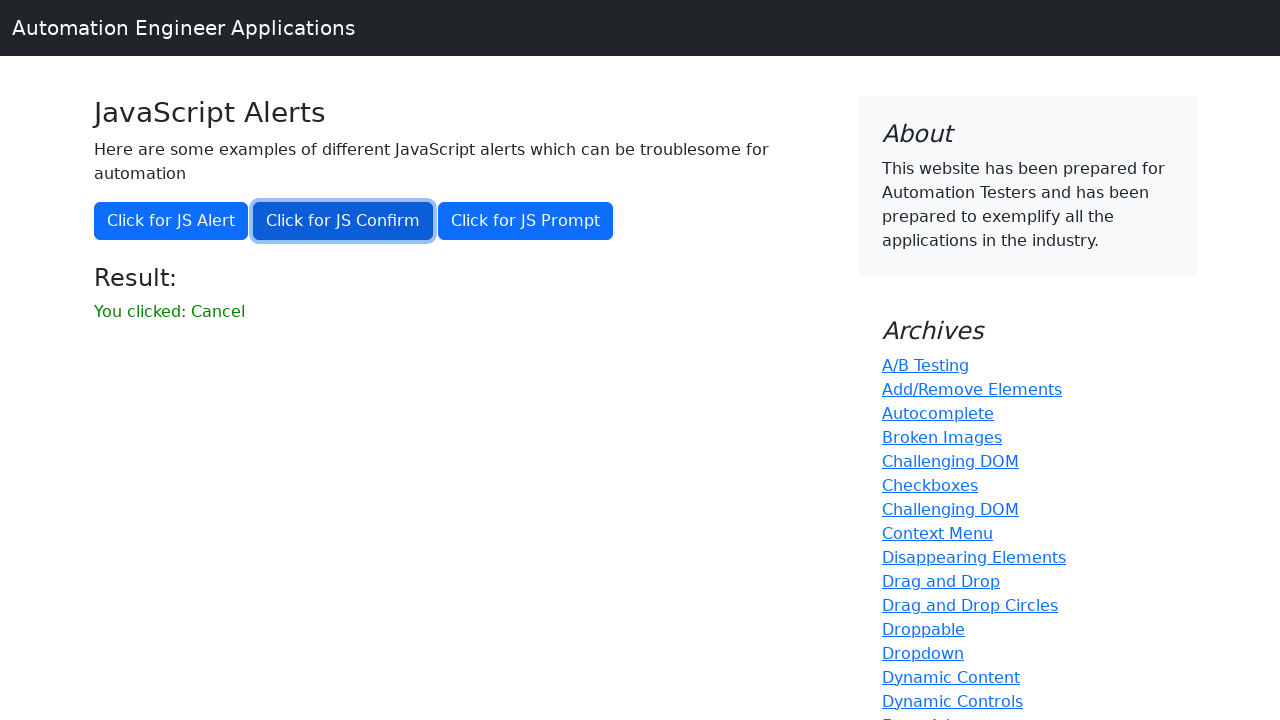

Waited for result message element to appear
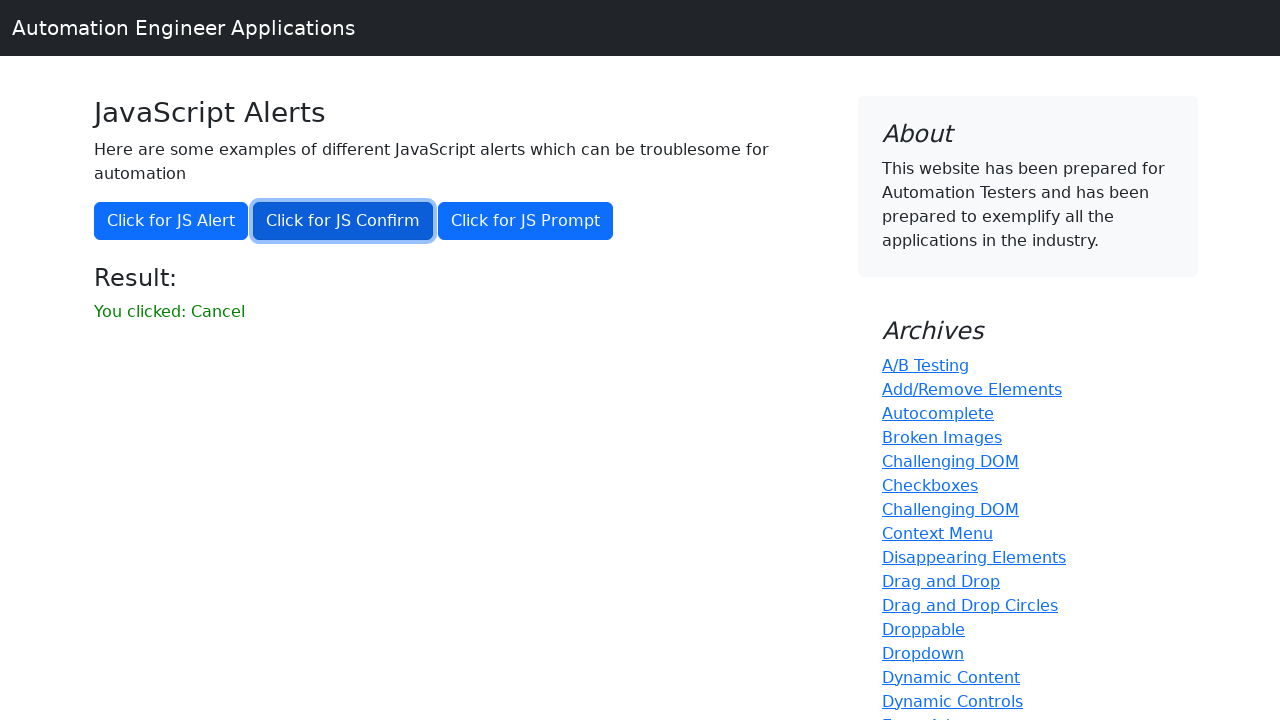

Located result message element
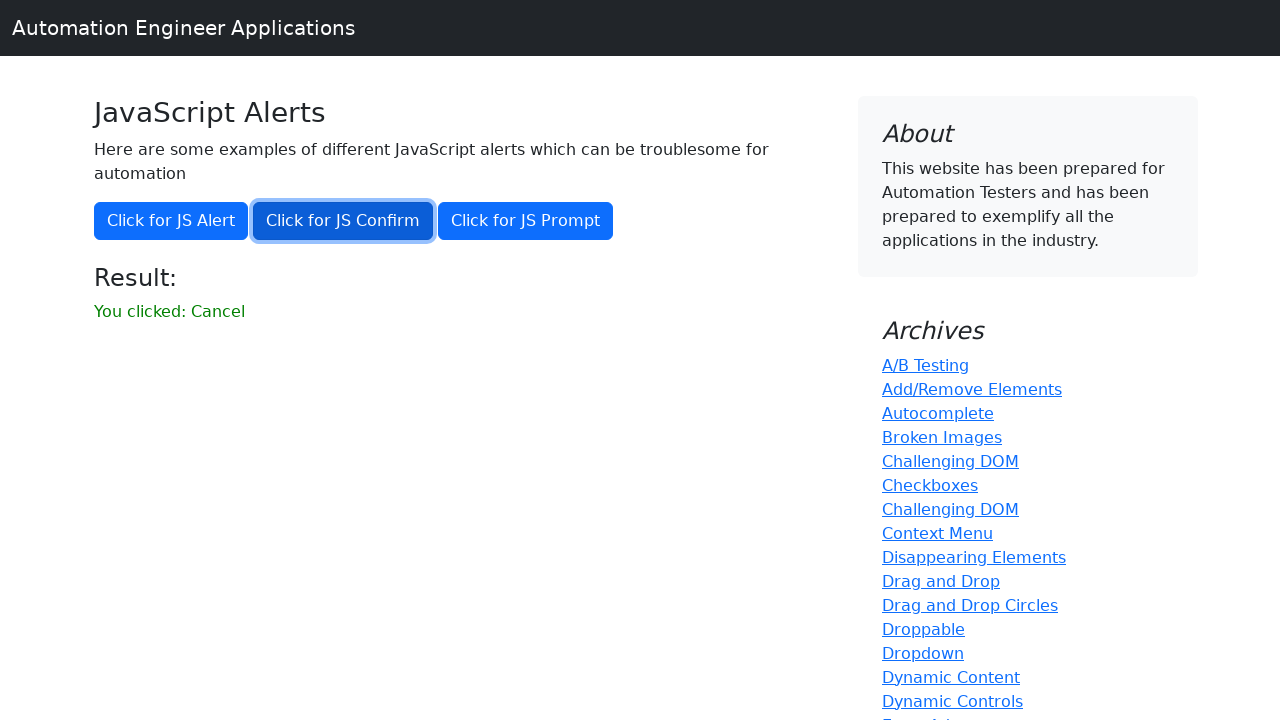

Verified result message does not contain 'successfuly'
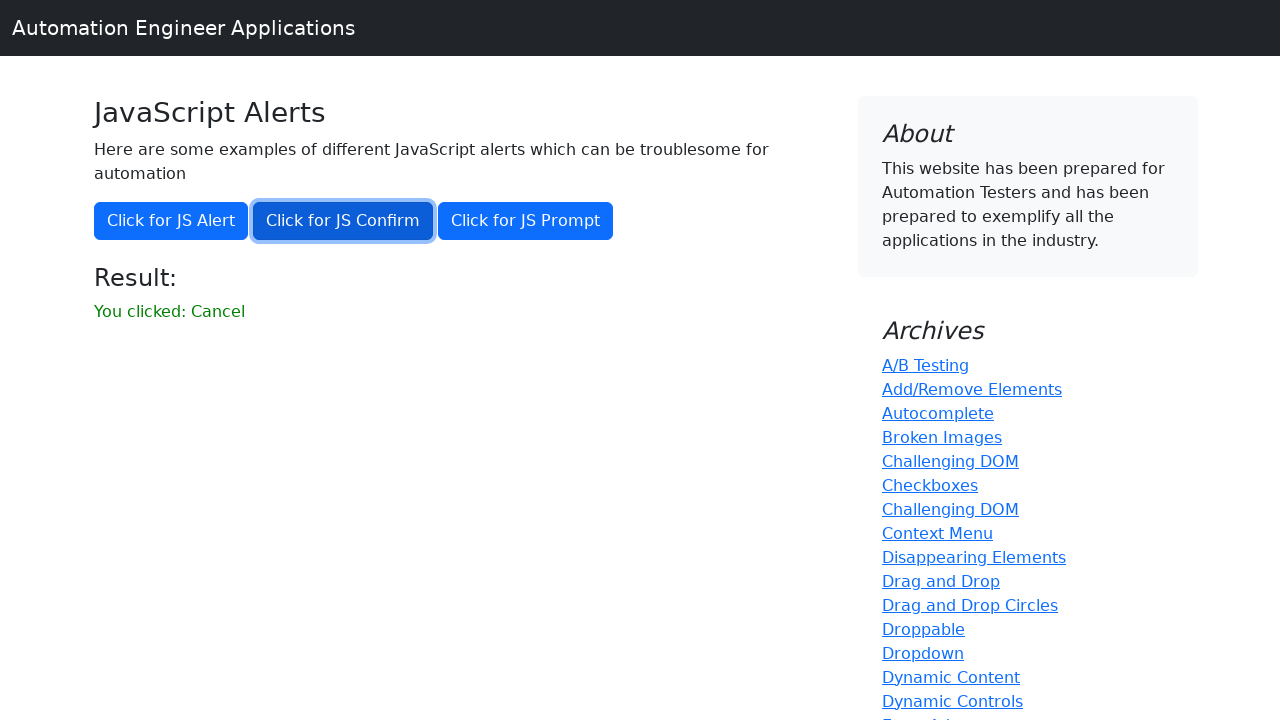

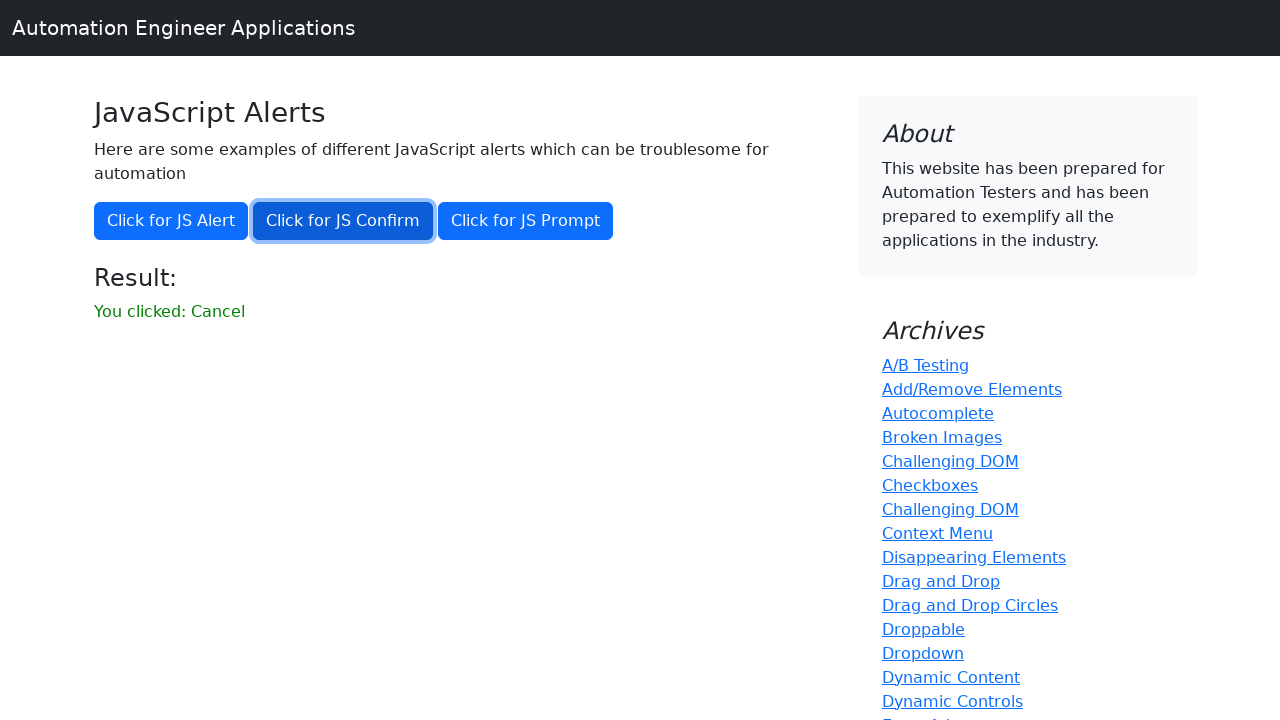